Tests opting out of A/B tests by adding an Optimizely opt-out cookie after visiting the page, then refreshing to verify the opt-out takes effect.

Starting URL: http://the-internet.herokuapp.com/abtest

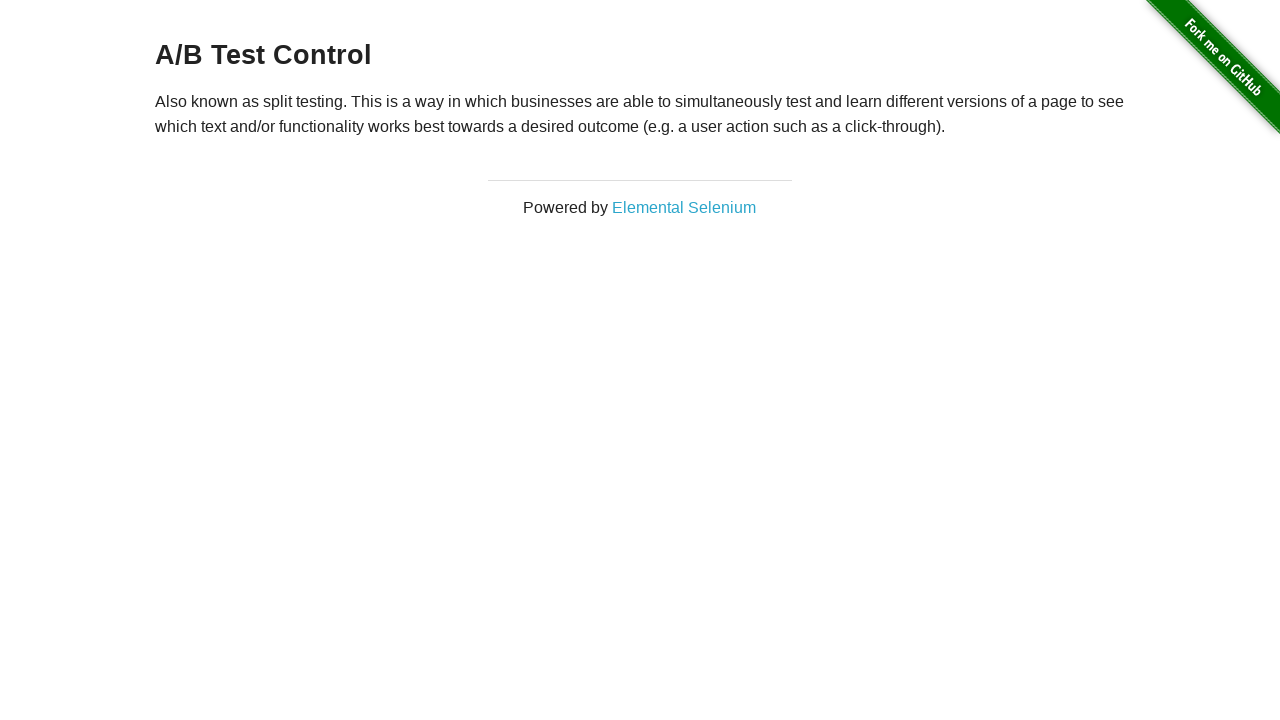

Located h3 heading element
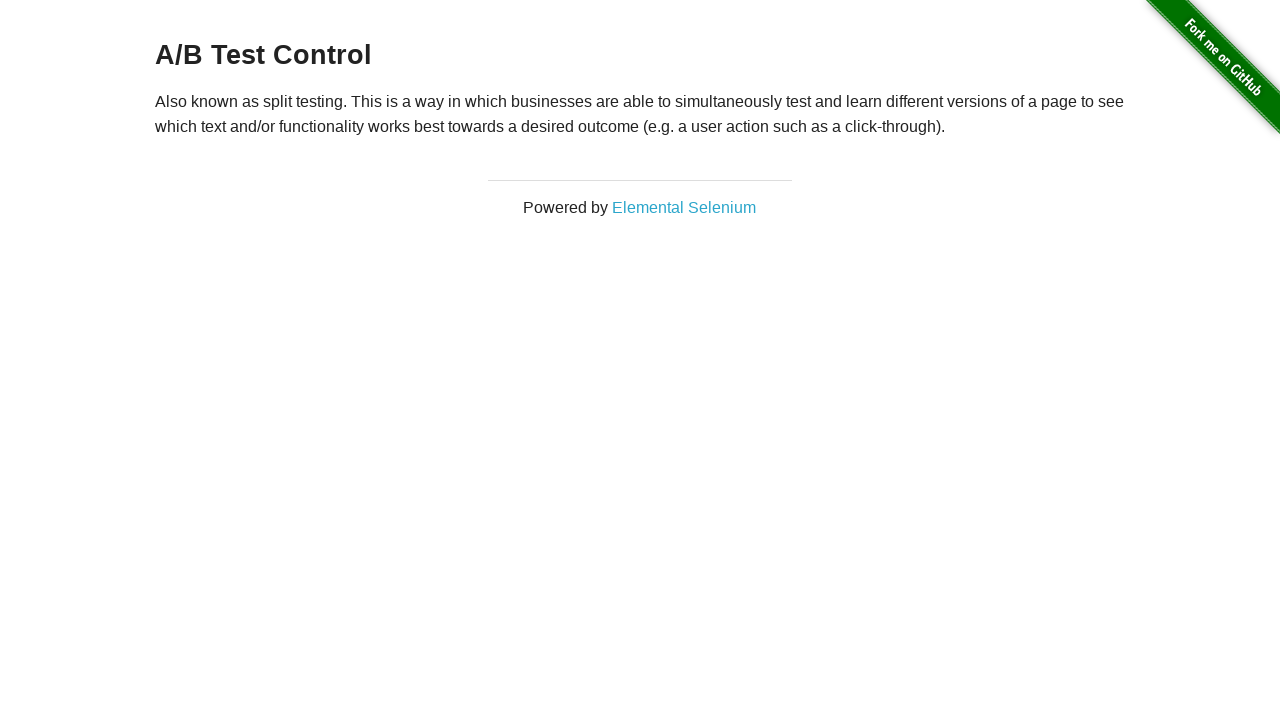

Verified page shows A/B Test heading initially
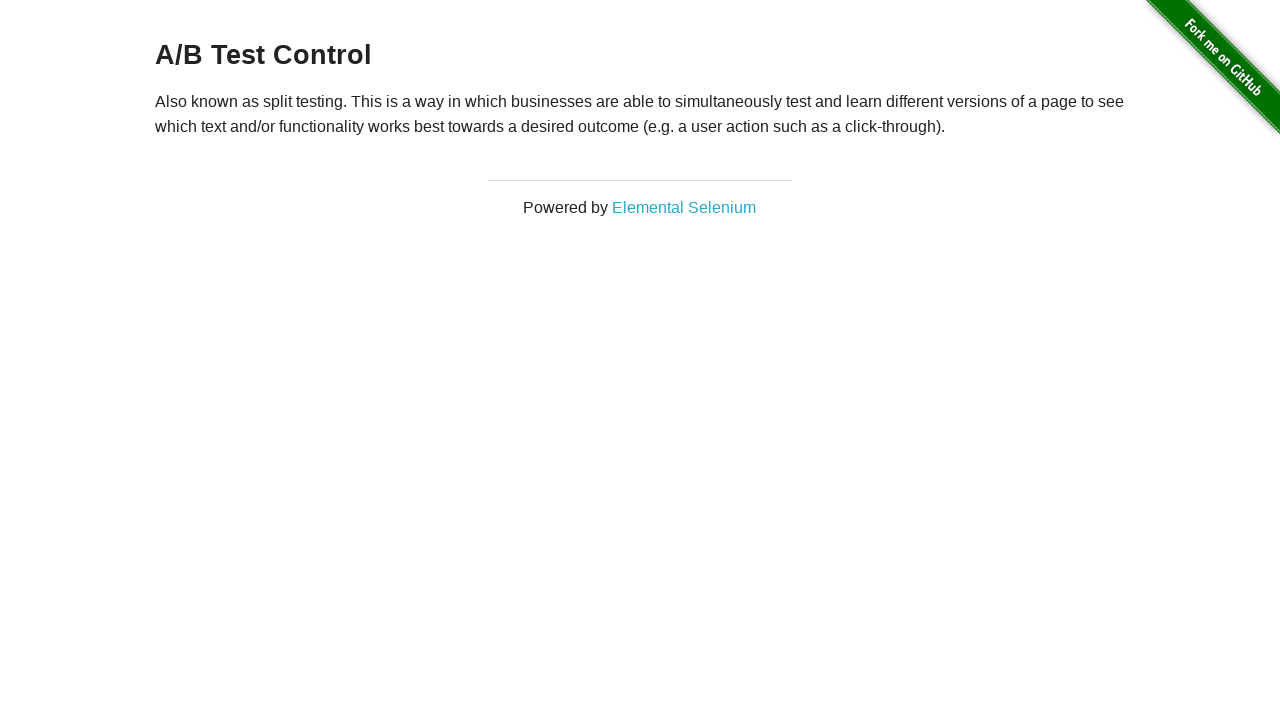

Added Optimizely opt-out cookie to context
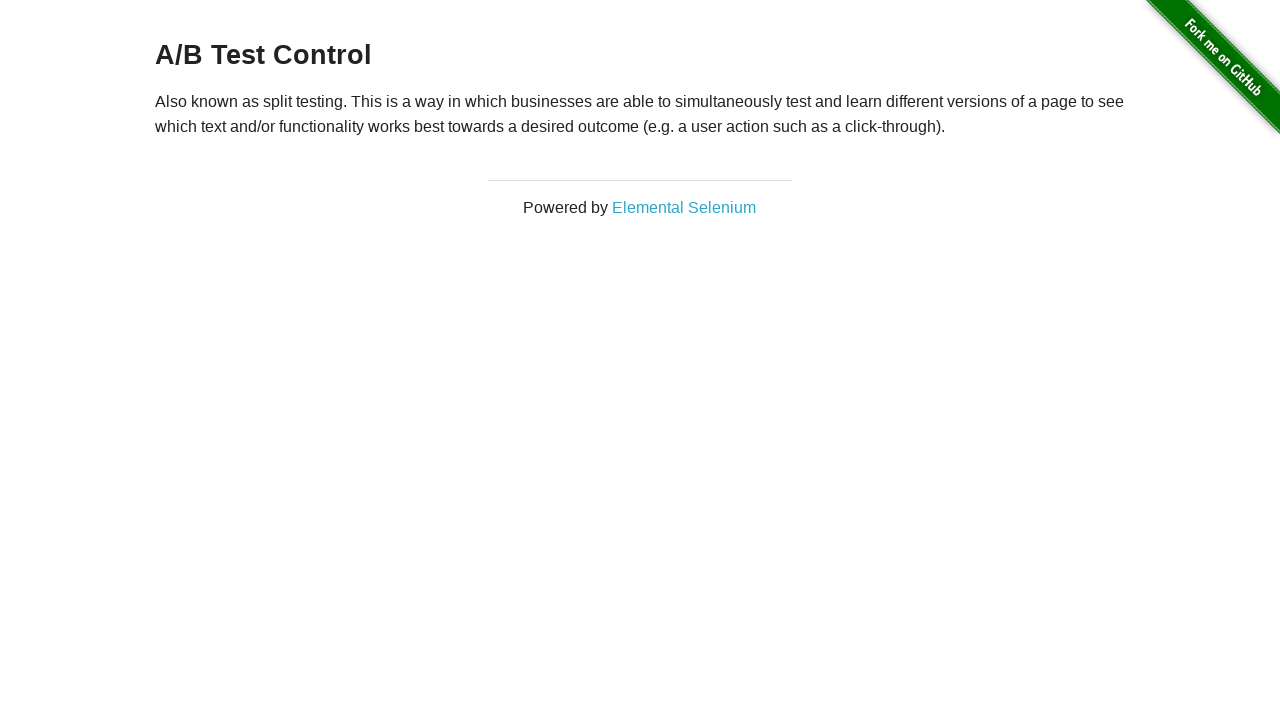

Reloaded page to apply opt-out cookie
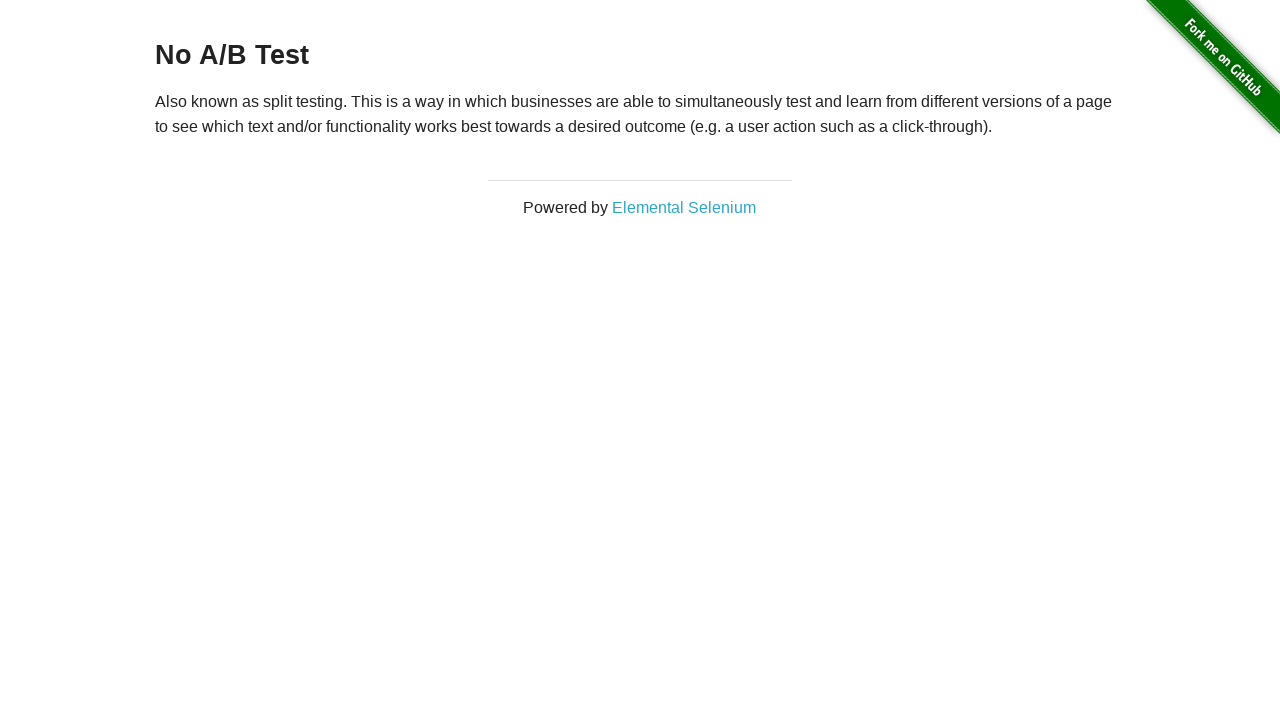

Retrieved h3 heading text after page reload
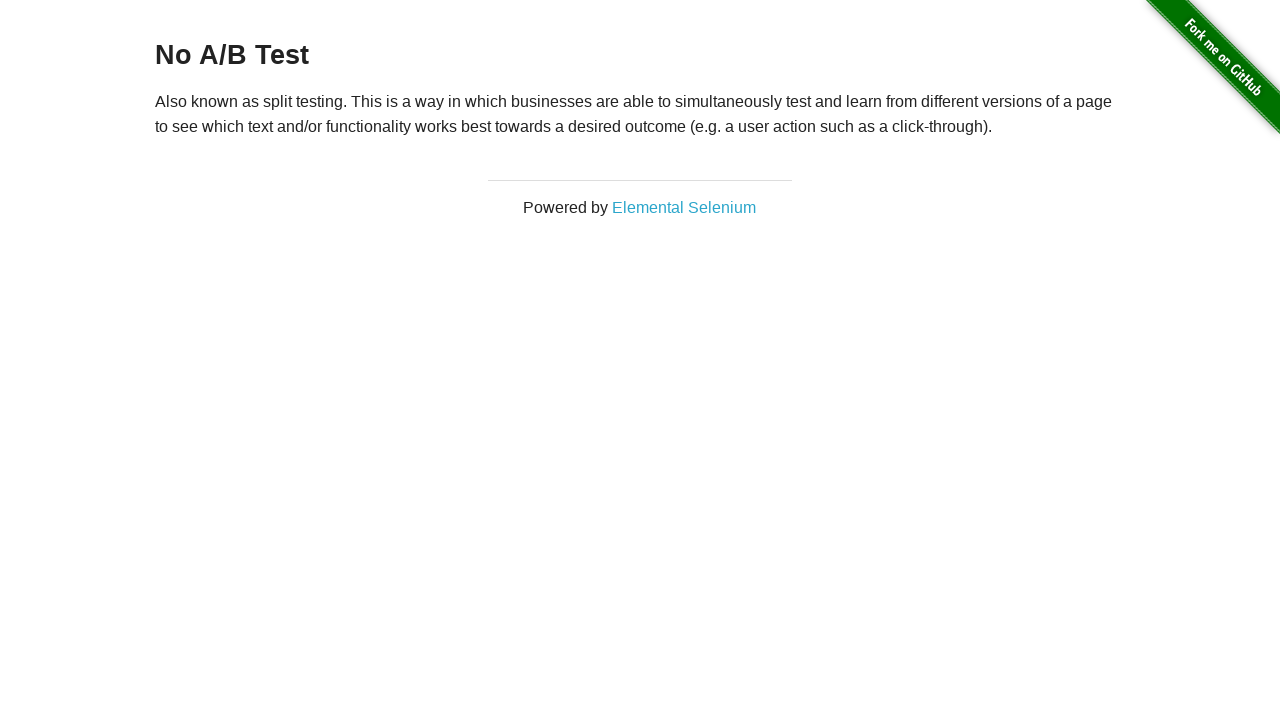

Verified page shows No A/B Test heading after opt-out
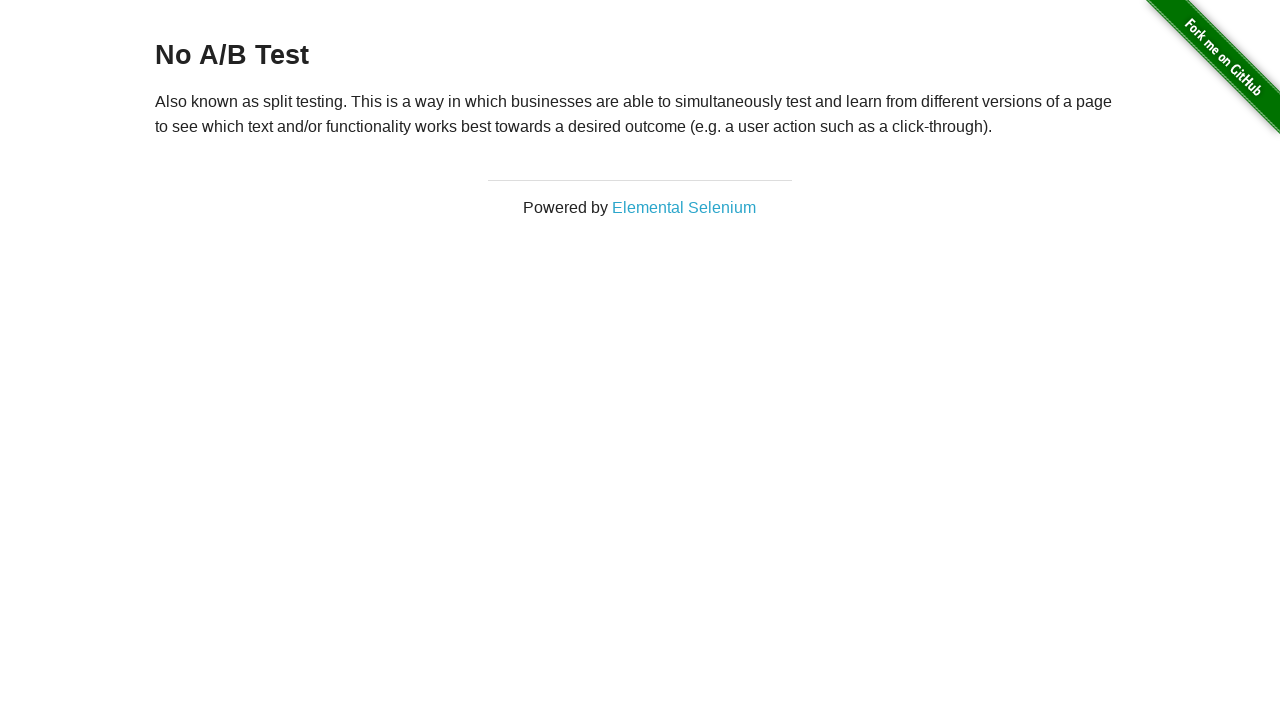

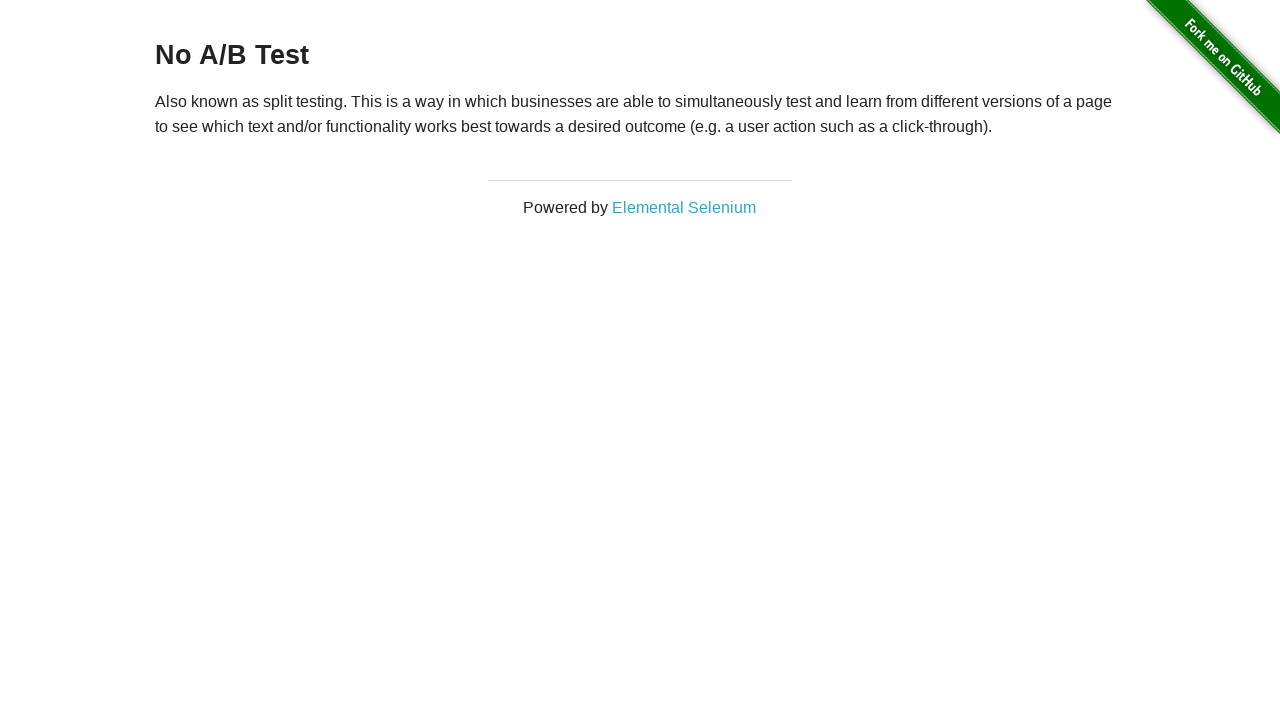